Tests dynamic dropdown autocomplete by entering random country codes and selecting from suggestions

Starting URL: https://codenboxautomationlab.com/practice/

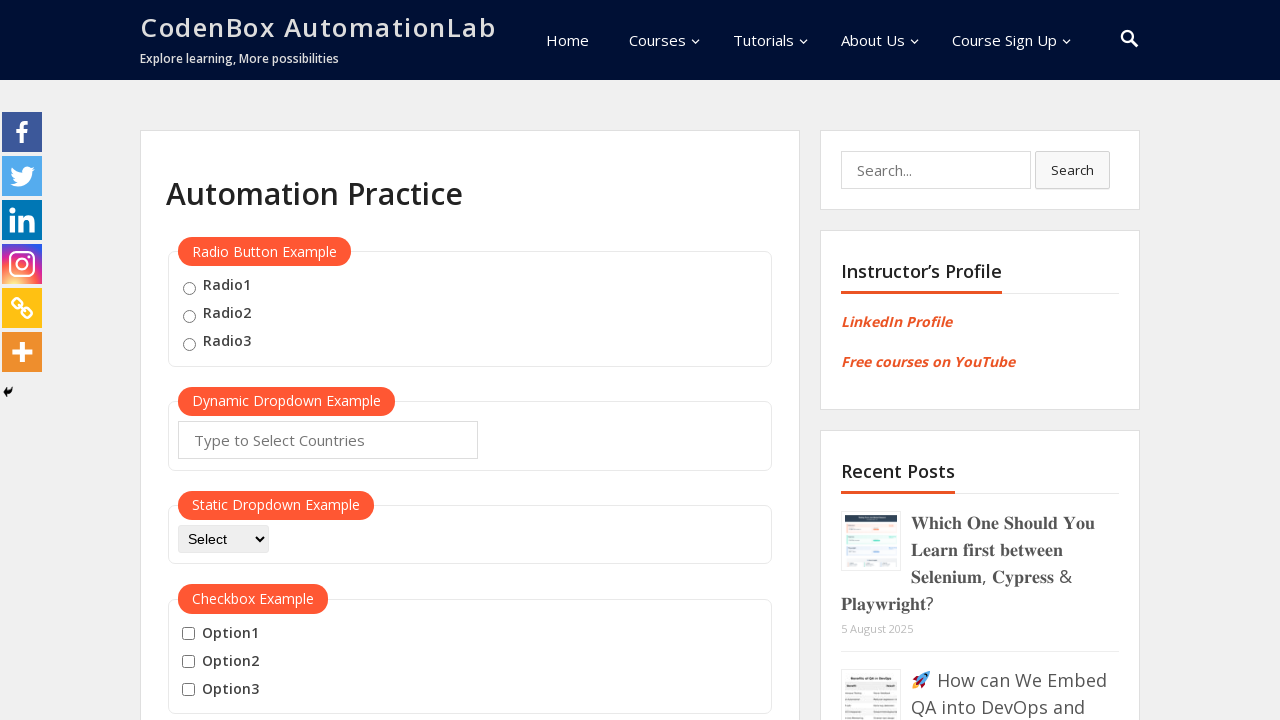

Selected random country code 'EG' from list
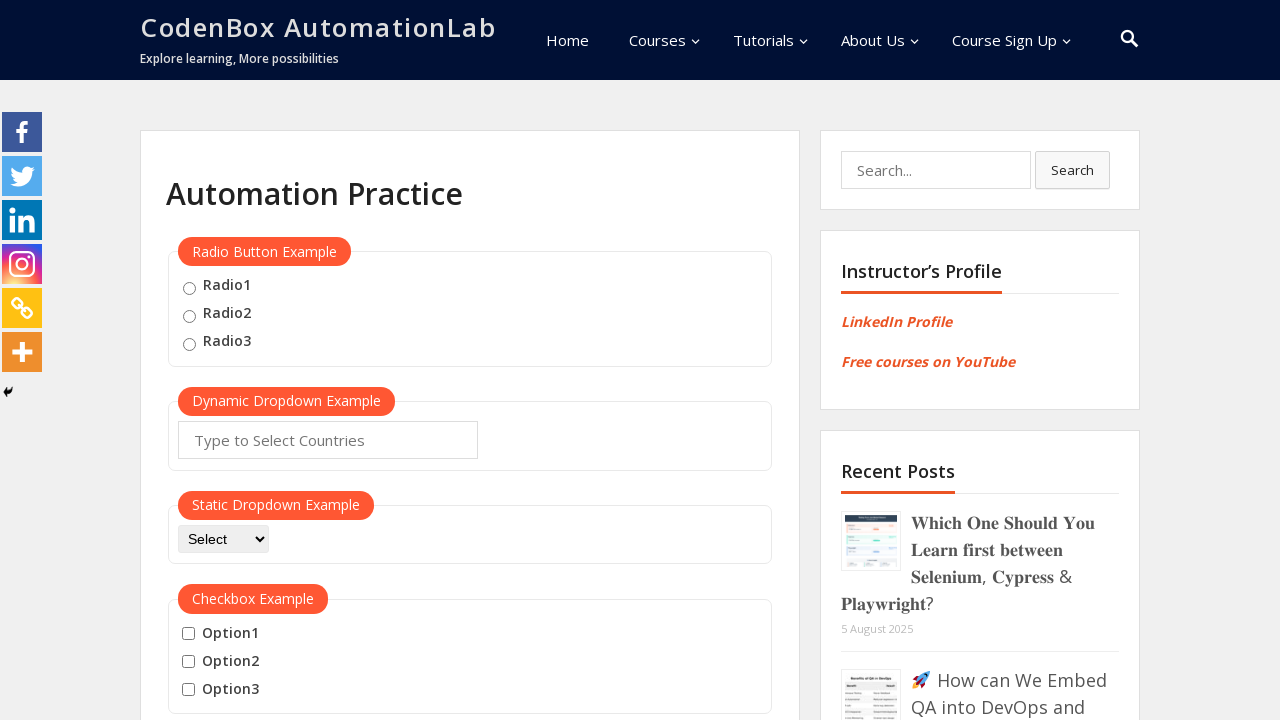

Filled autocomplete field with country code 'EG' on #autocomplete
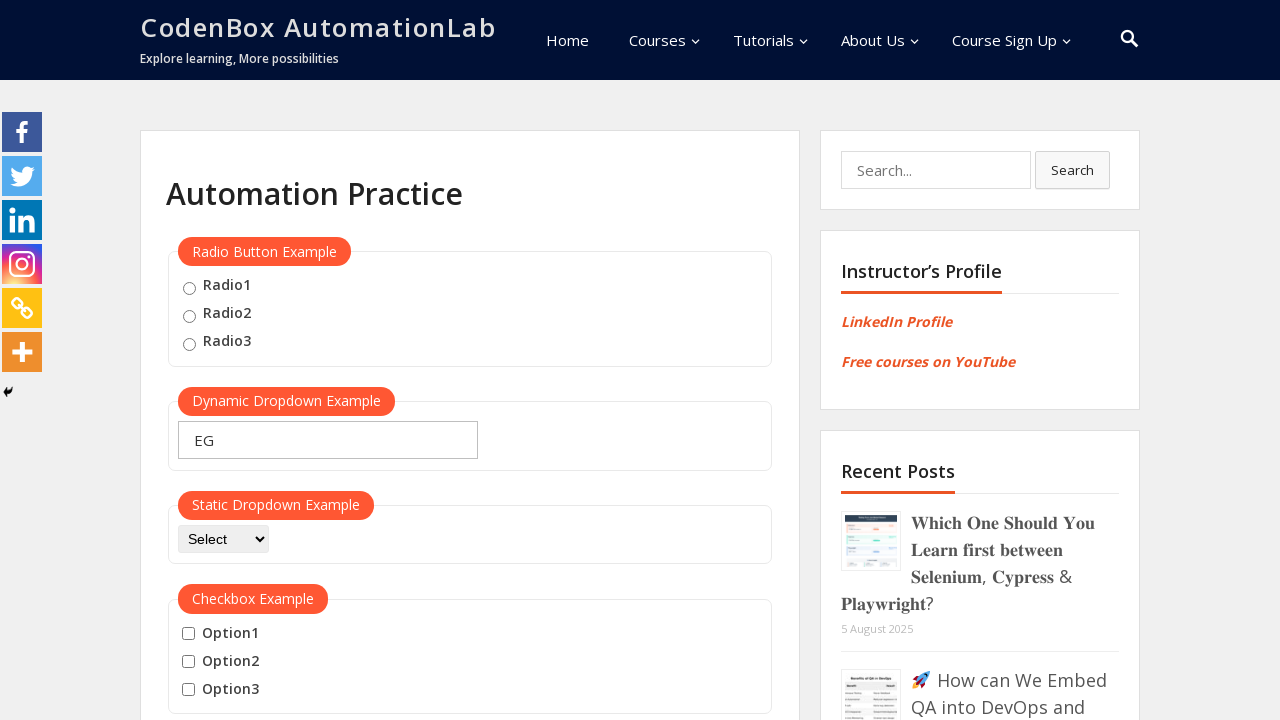

Waited 1000ms for dropdown suggestions to appear
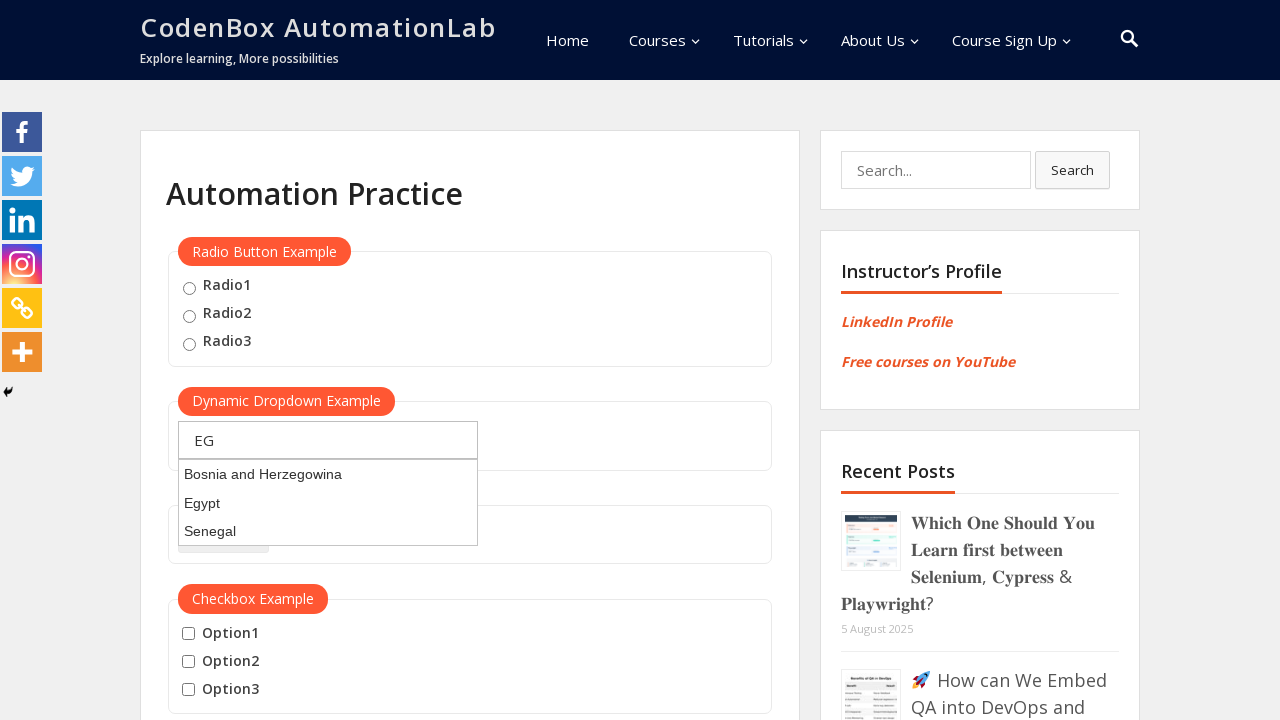

Pressed ArrowDown to navigate to first suggestion
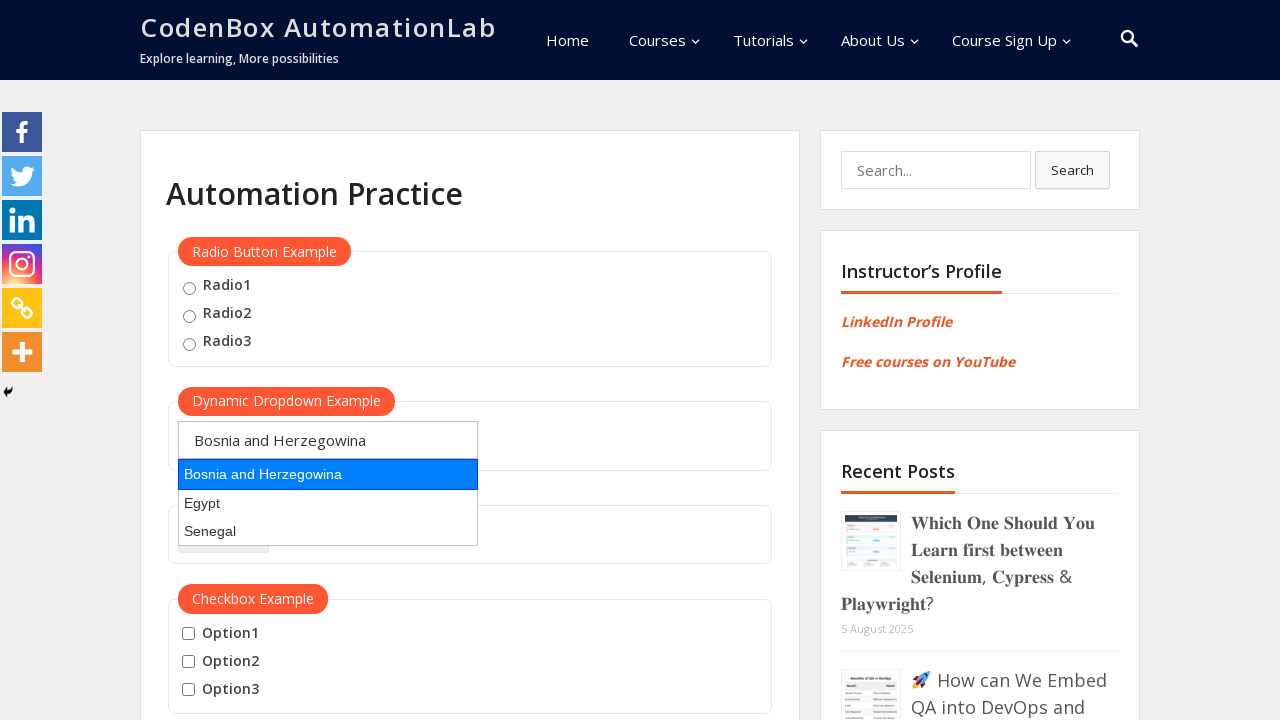

Pressed Enter to select the highlighted suggestion
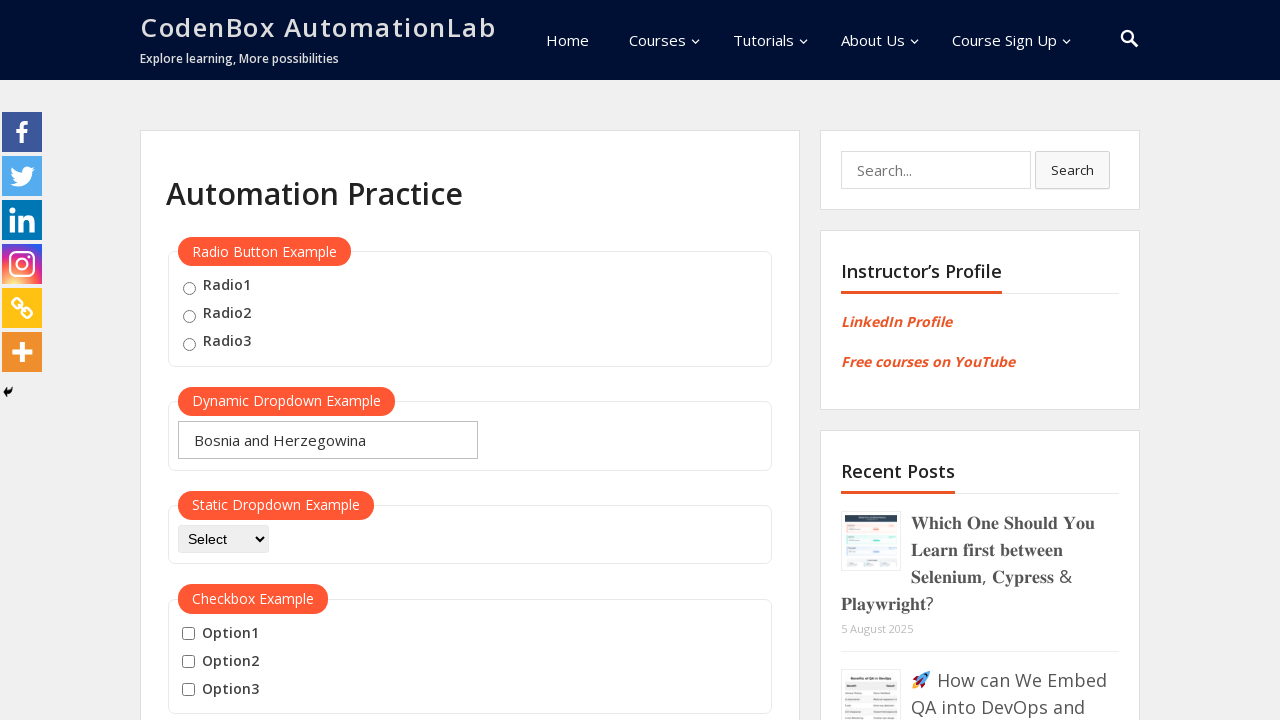

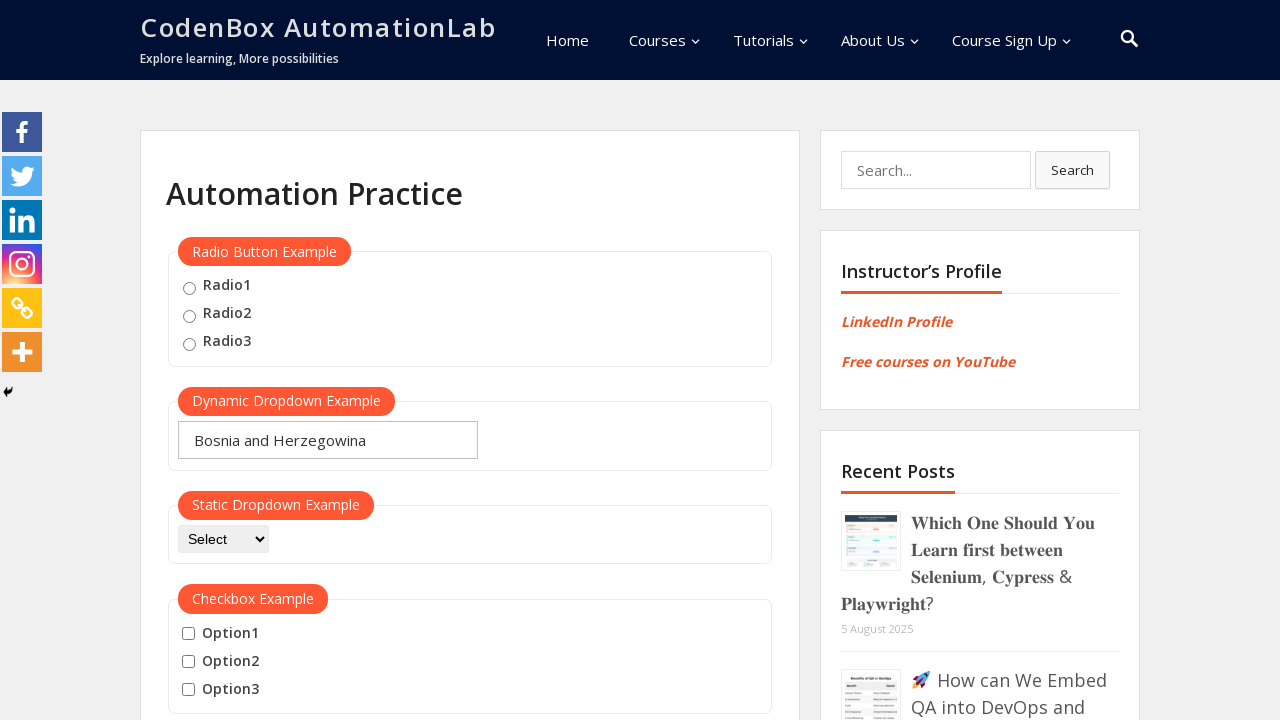